Tests AJAX functionality by clicking a button and waiting for dynamic text content to appear on the page, verifying that "HELLO!" and "I'm late!" messages are displayed after the AJAX request completes.

Starting URL: https://v1.training-support.net/selenium/ajax

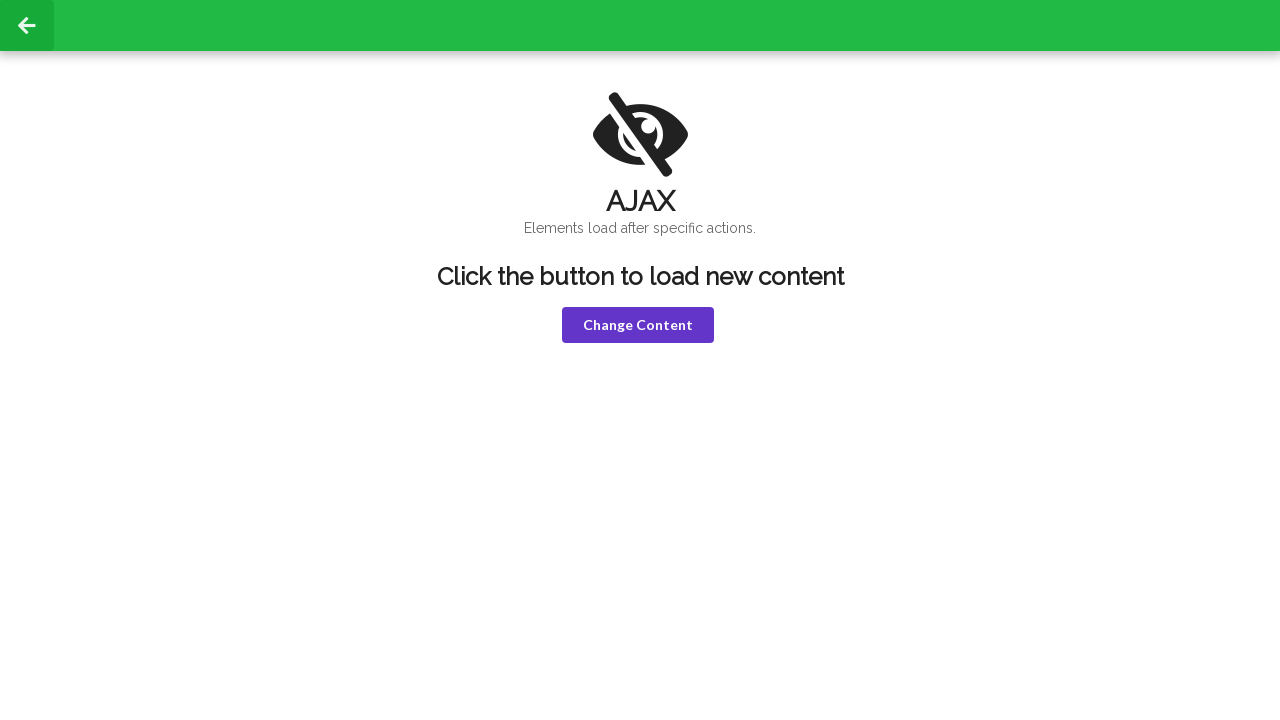

Clicked the violet button to trigger AJAX request at (638, 325) on button.violet
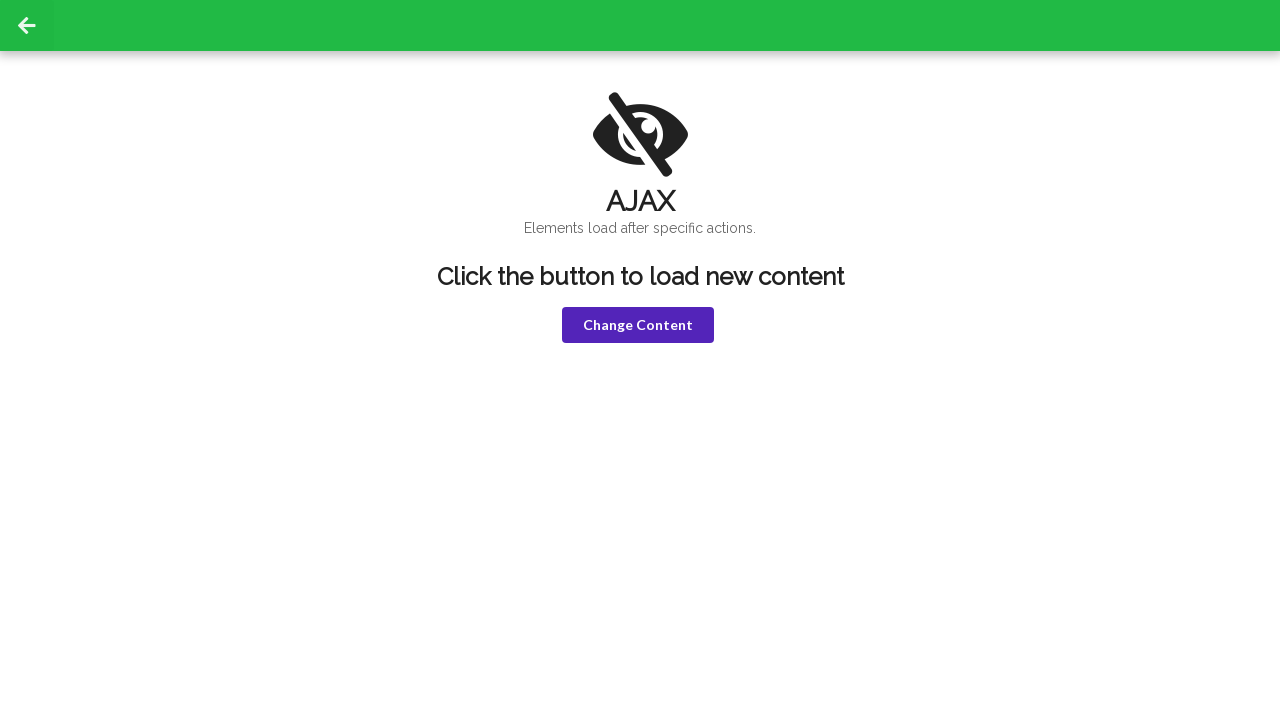

Waited for 'HELLO!' message to appear in h1 element
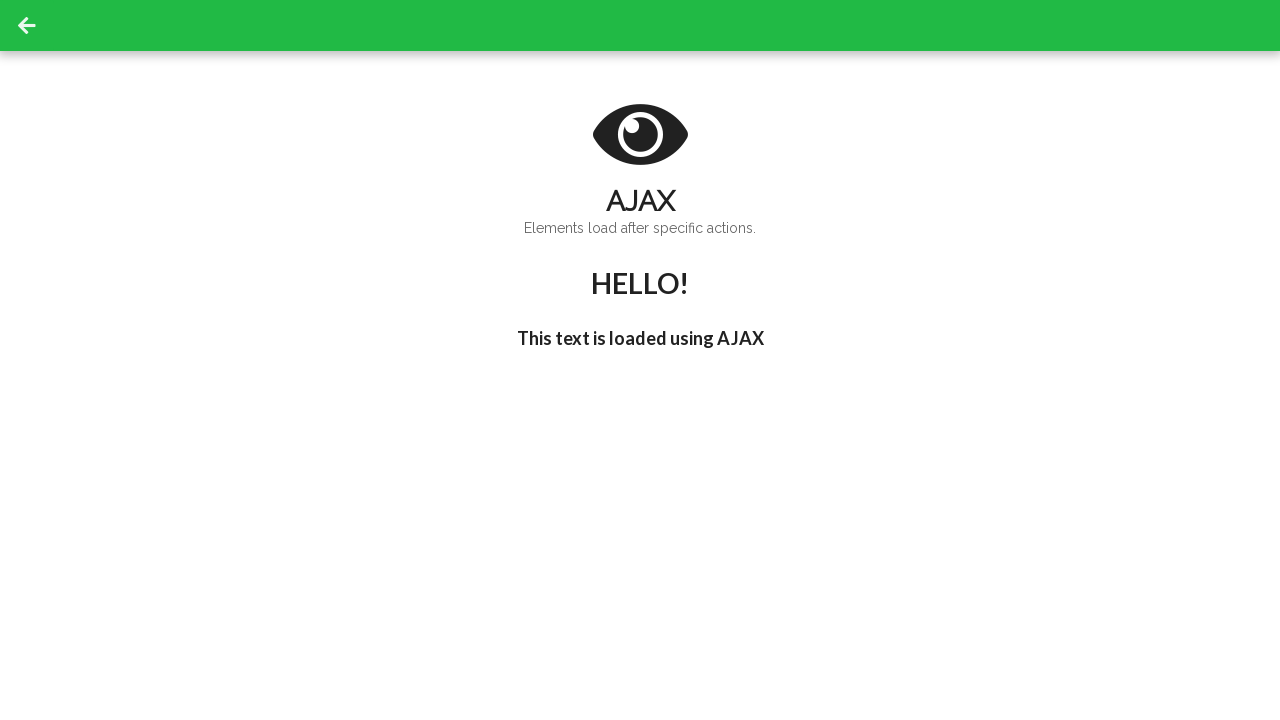

Waited for "I'm late!" message to appear in h3 element
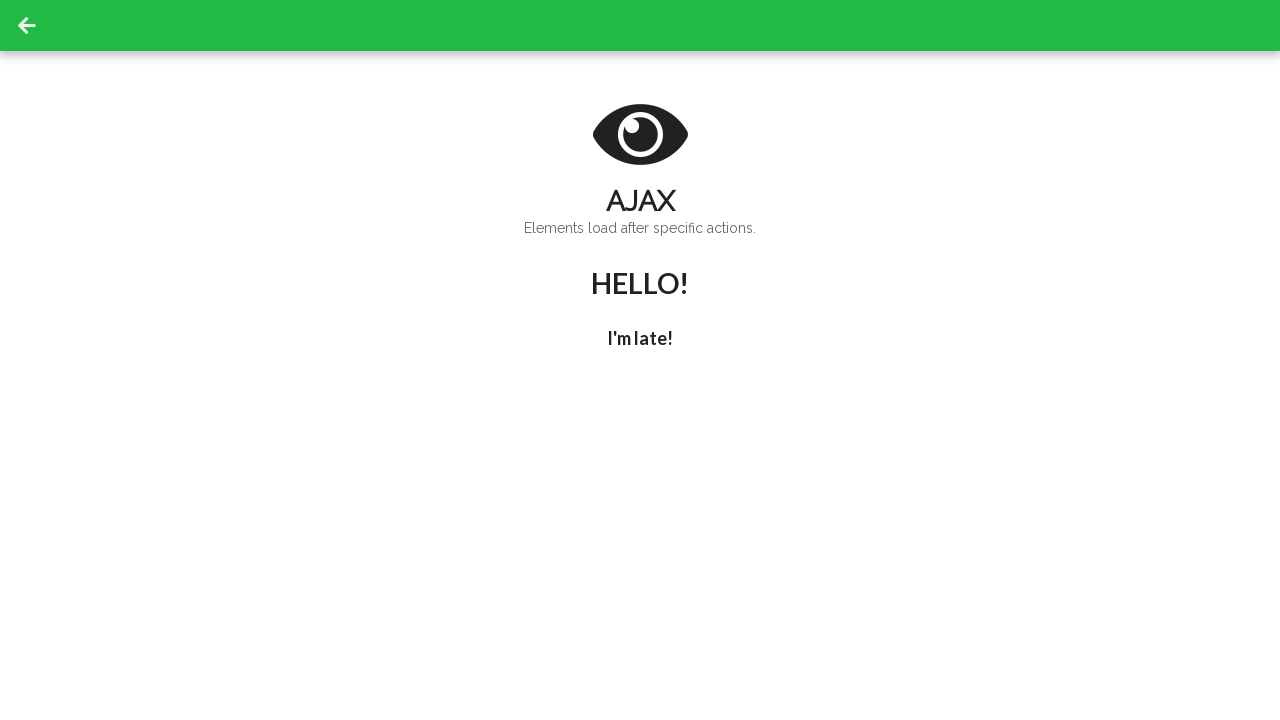

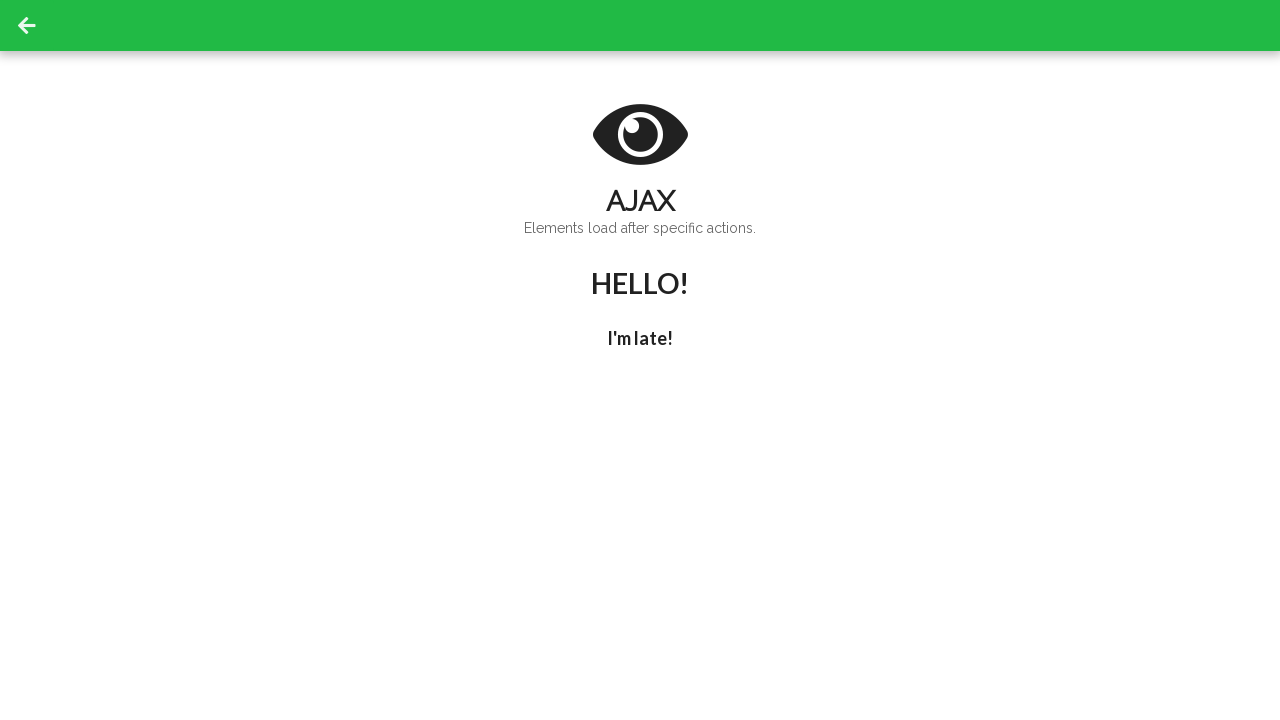